Tests that edits are cancelled when pressing Escape.

Starting URL: https://demo.playwright.dev/todomvc

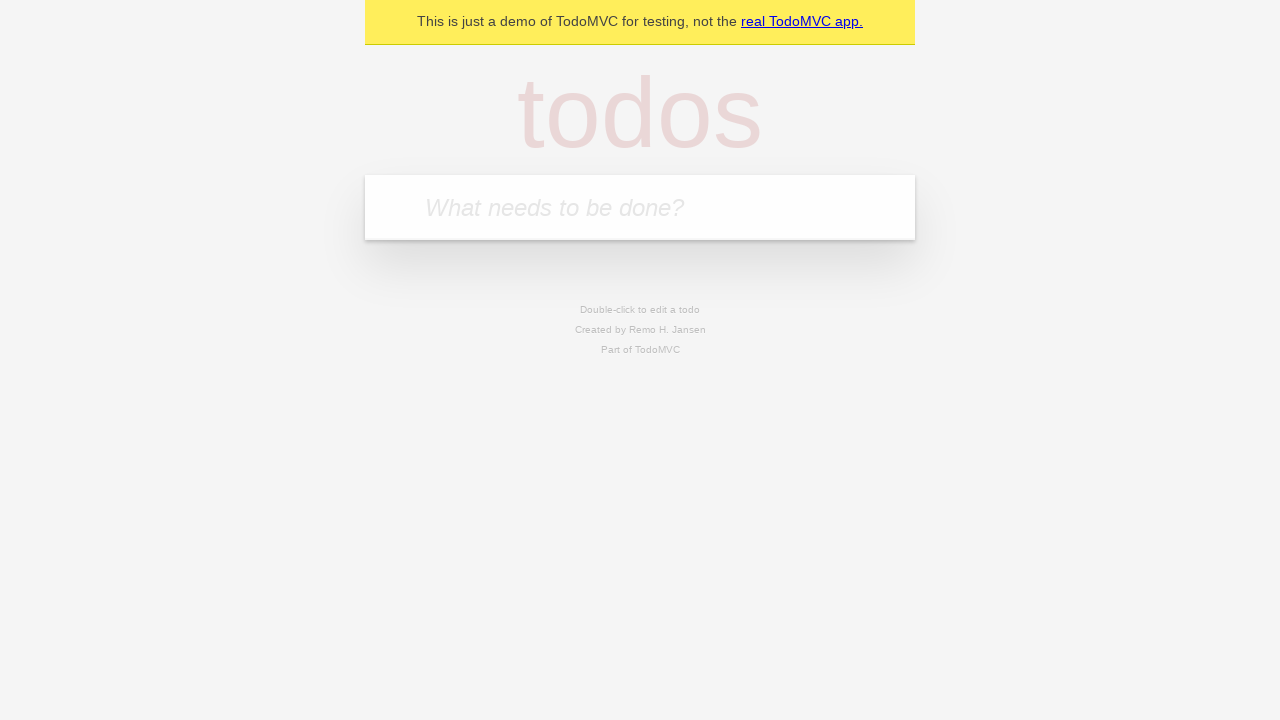

Filled first todo input with 'buy some cheese' on internal:attr=[placeholder="What needs to be done?"i]
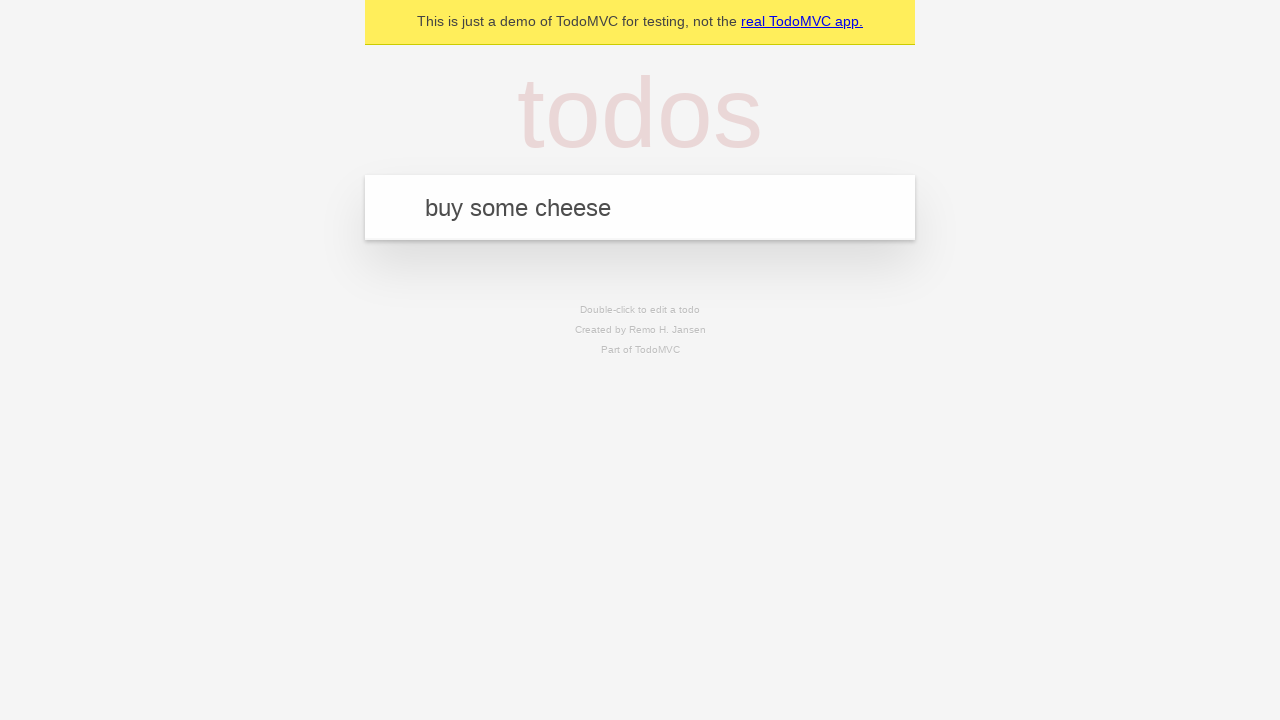

Pressed Enter to create first todo on internal:attr=[placeholder="What needs to be done?"i]
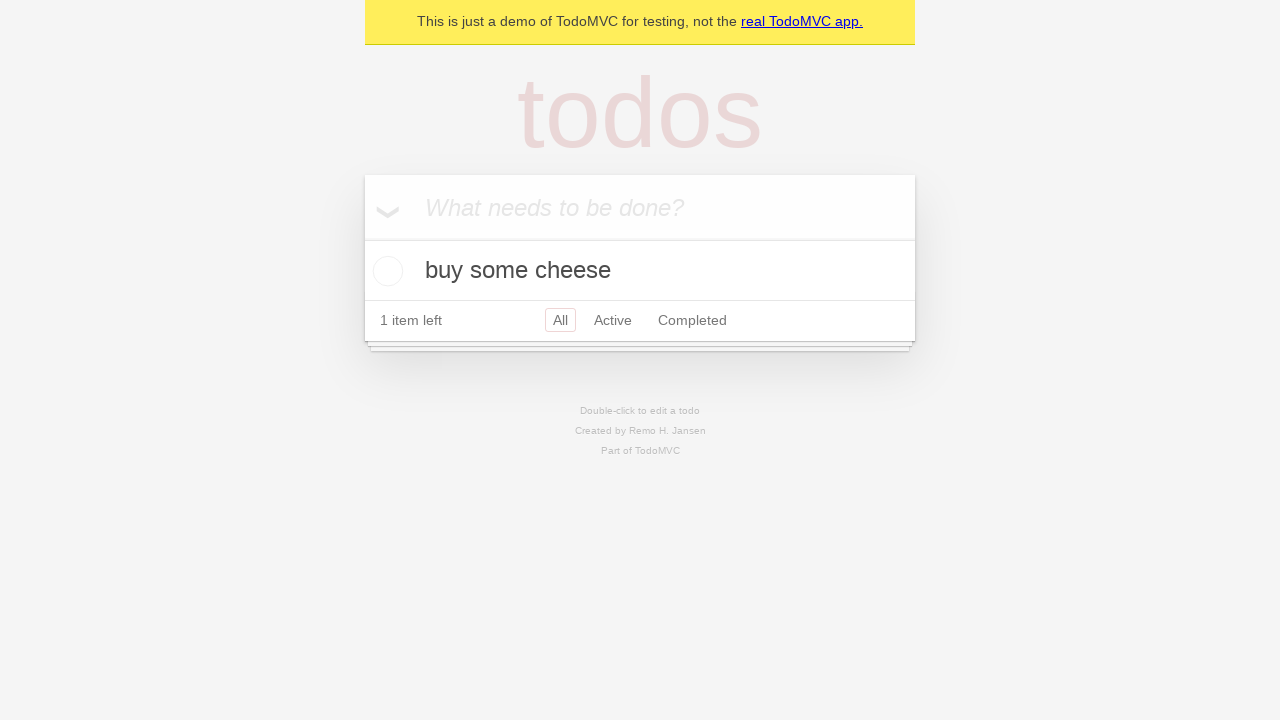

Filled second todo input with 'feed the cat' on internal:attr=[placeholder="What needs to be done?"i]
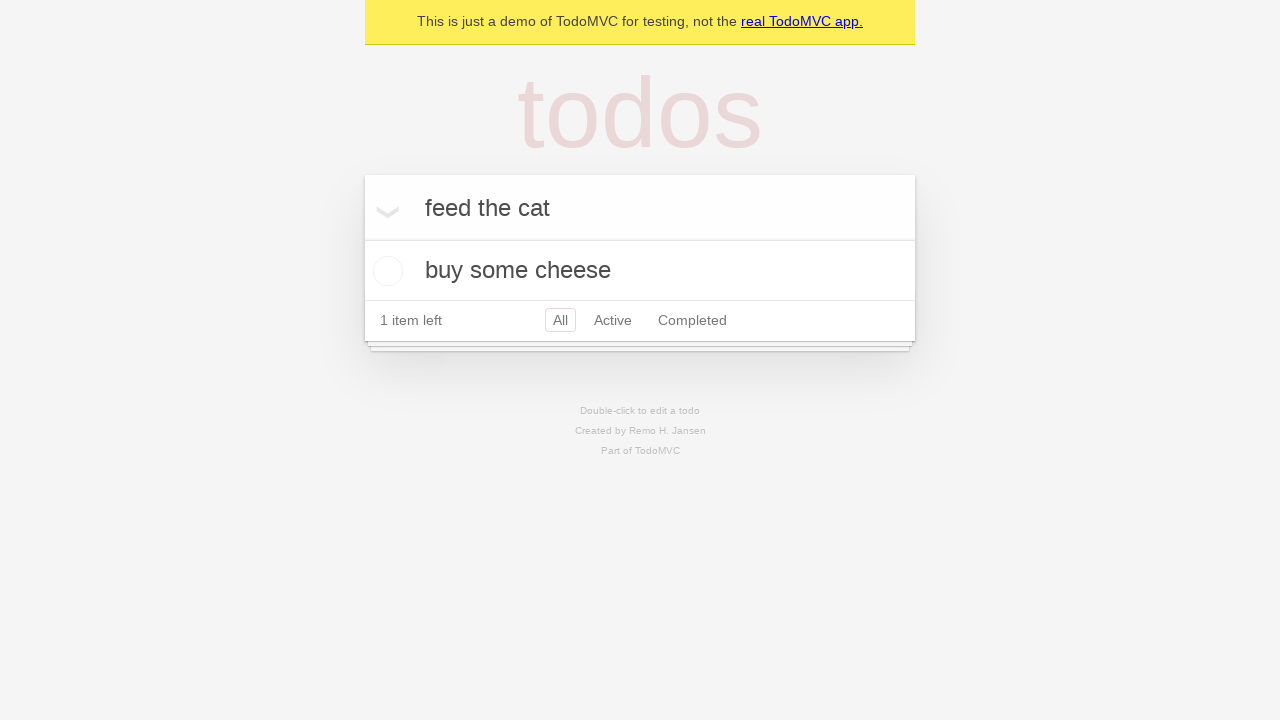

Pressed Enter to create second todo on internal:attr=[placeholder="What needs to be done?"i]
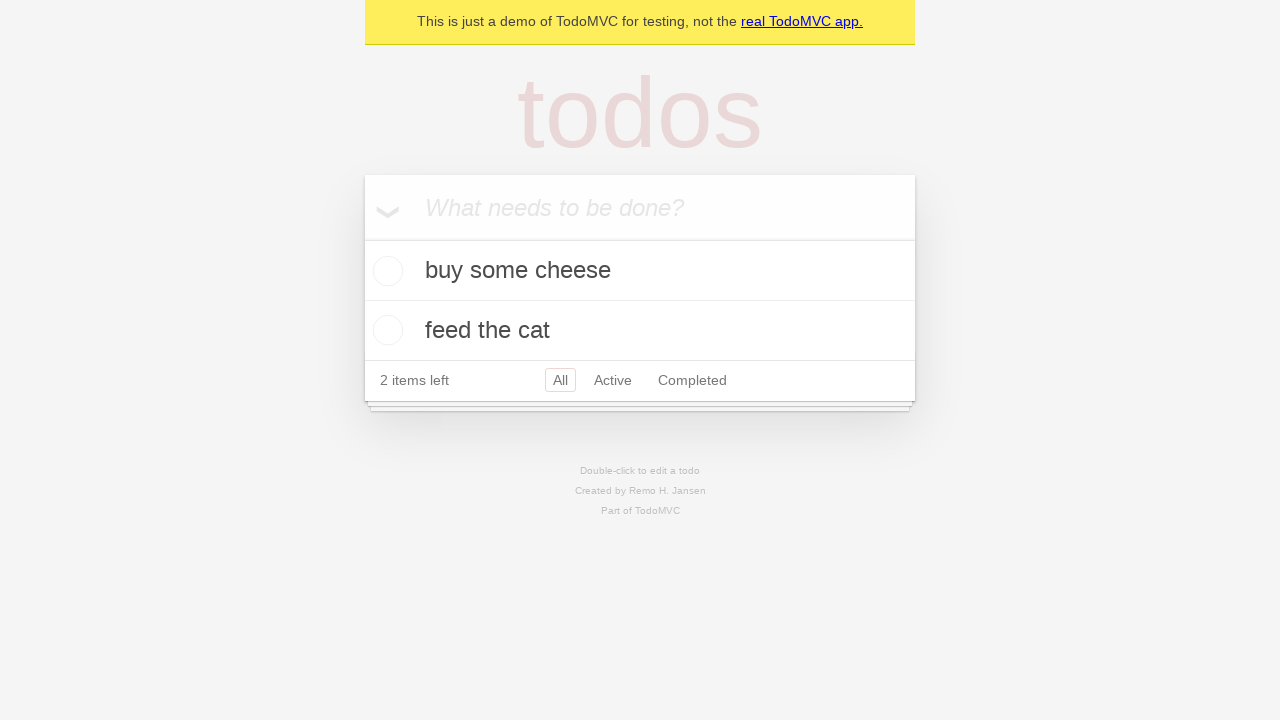

Filled third todo input with 'book a doctors appointment' on internal:attr=[placeholder="What needs to be done?"i]
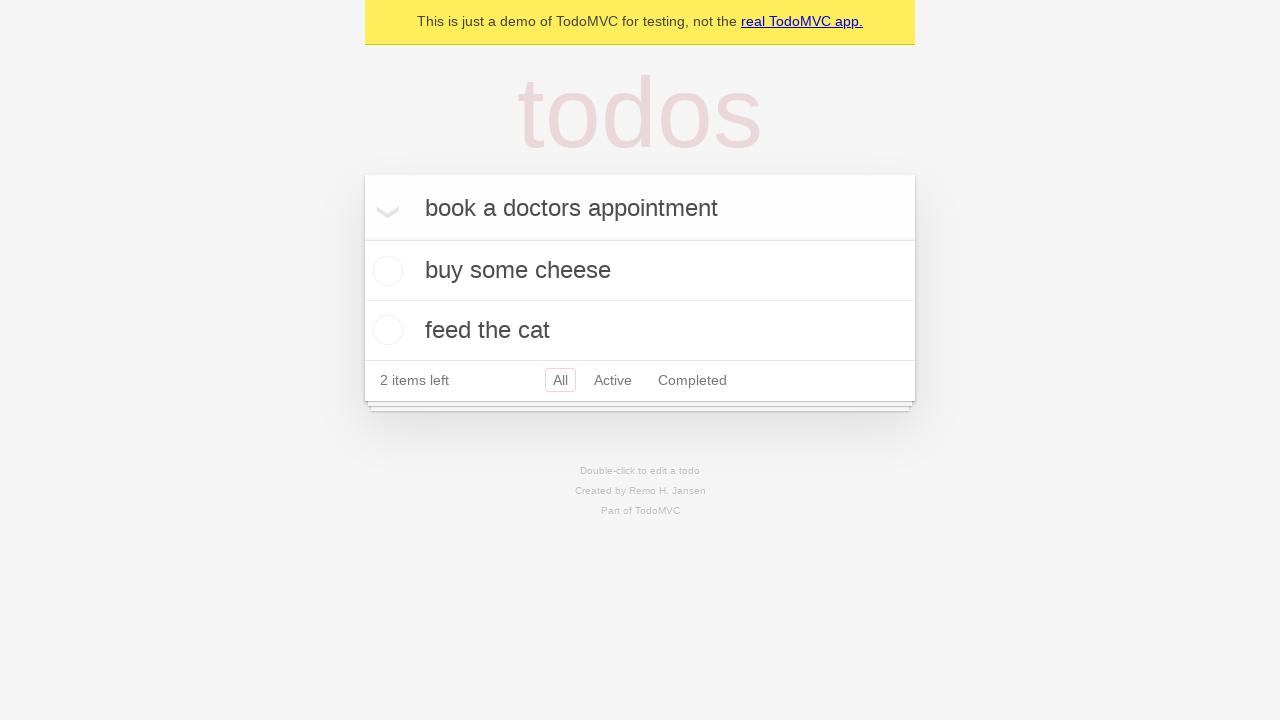

Pressed Enter to create third todo on internal:attr=[placeholder="What needs to be done?"i]
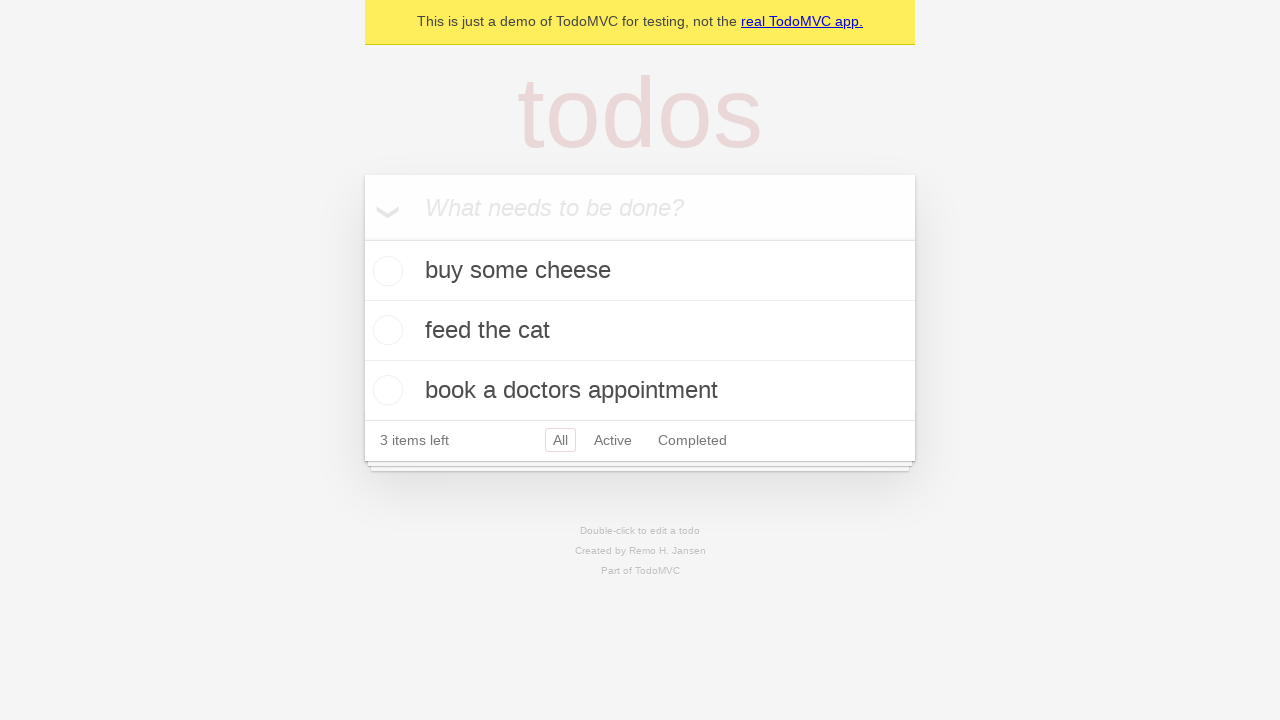

Double-clicked second todo item to enter edit mode at (640, 331) on internal:testid=[data-testid="todo-item"s] >> nth=1
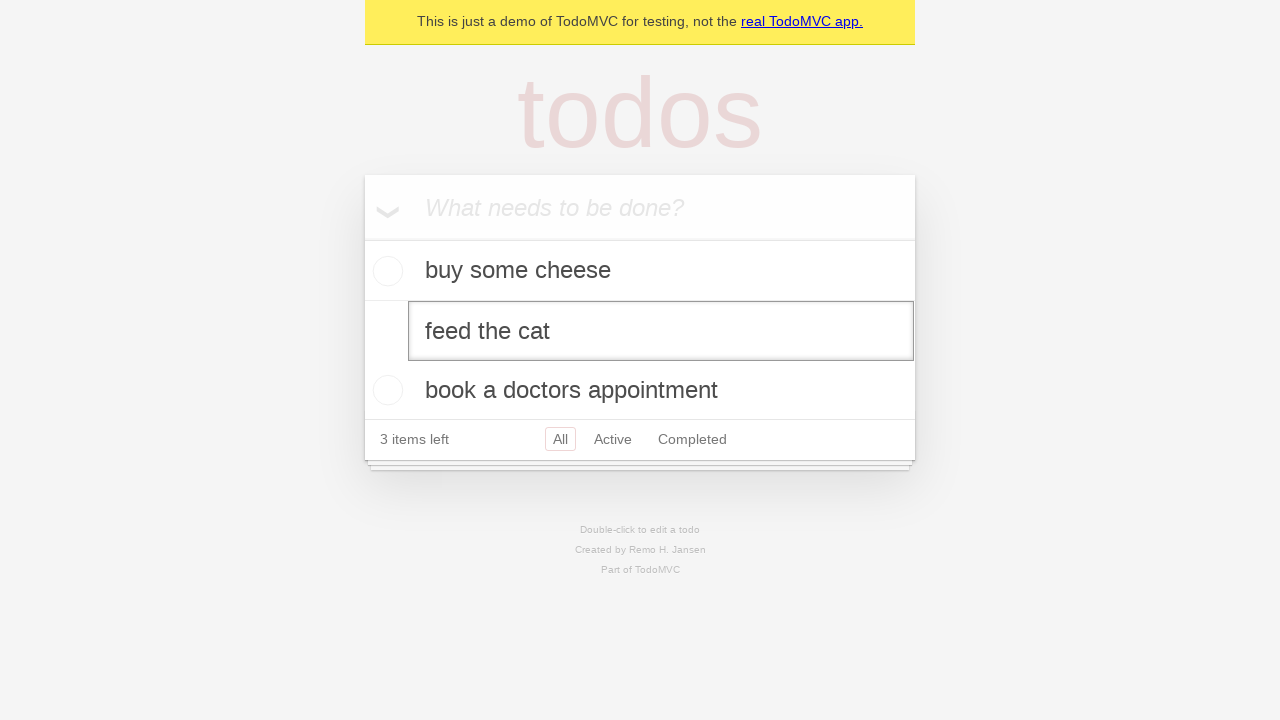

Filled edit textbox with 'buy some sausages' on internal:testid=[data-testid="todo-item"s] >> nth=1 >> internal:role=textbox[nam
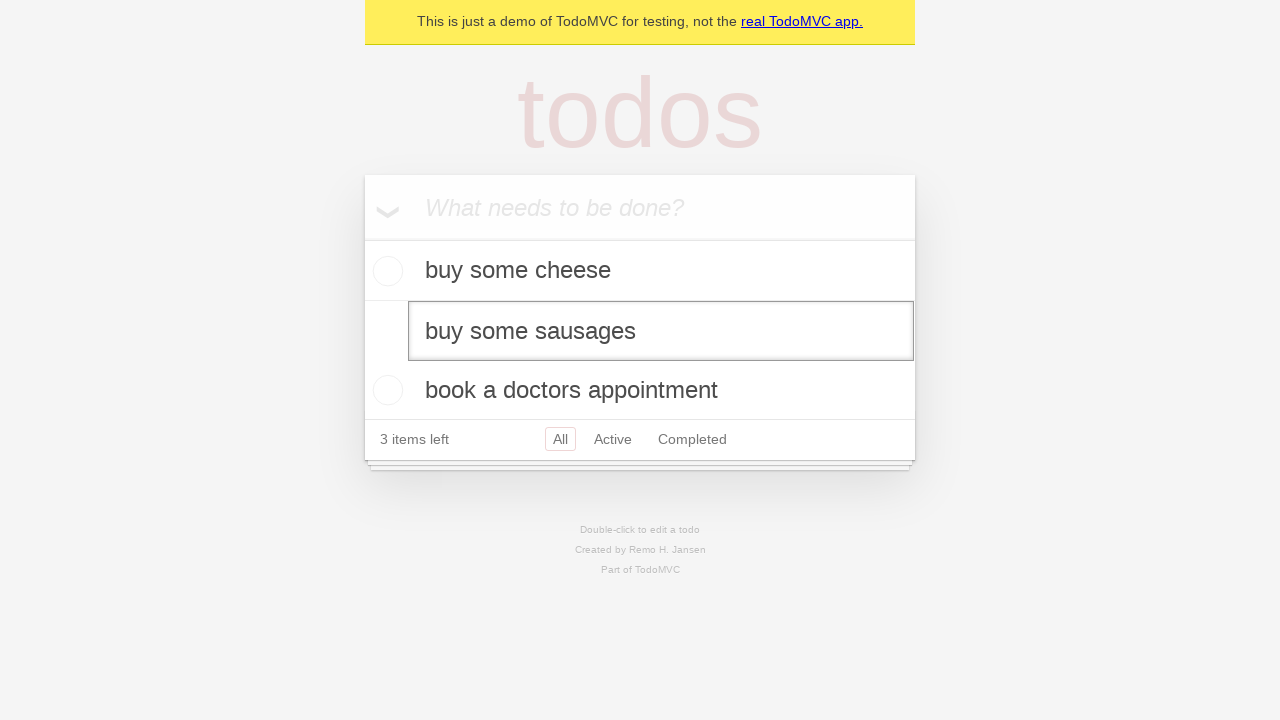

Pressed Escape to cancel edit and verify original text is restored on internal:testid=[data-testid="todo-item"s] >> nth=1 >> internal:role=textbox[nam
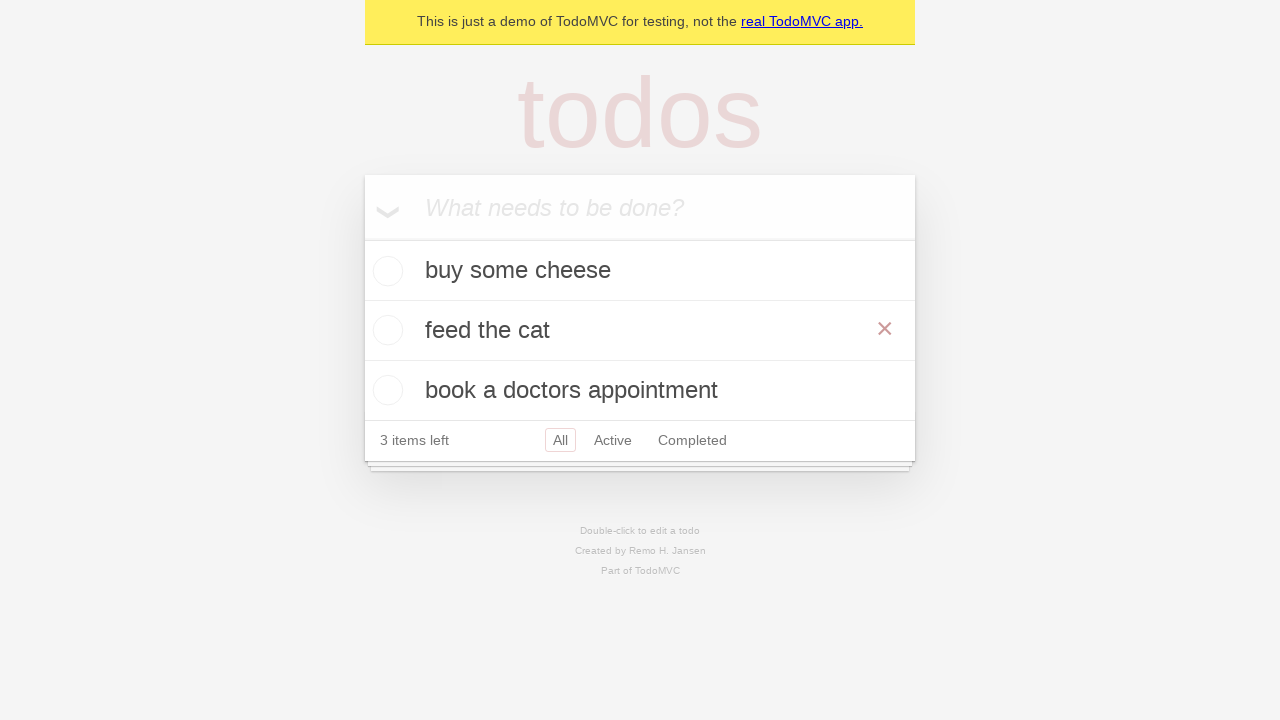

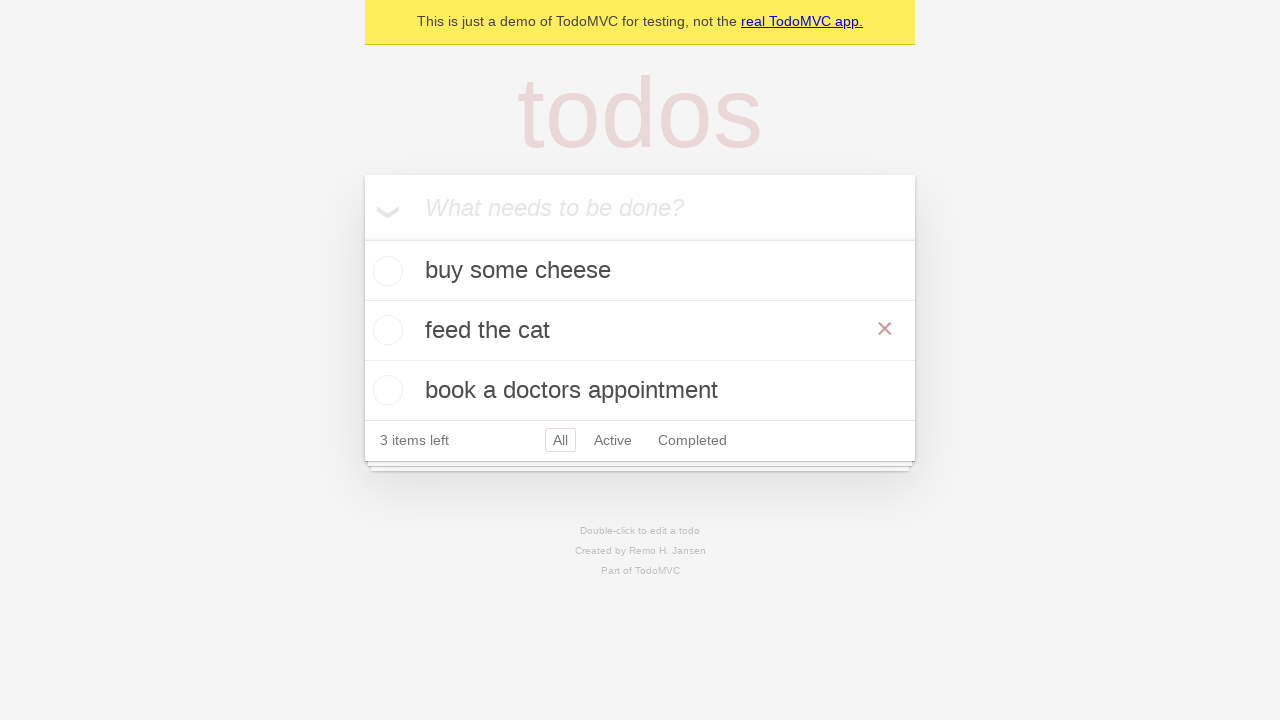